Tests the "Back to Shop" button functionality from cart page, verifying it navigates to the products page

Starting URL: http://intershop5.skillbox.ru/

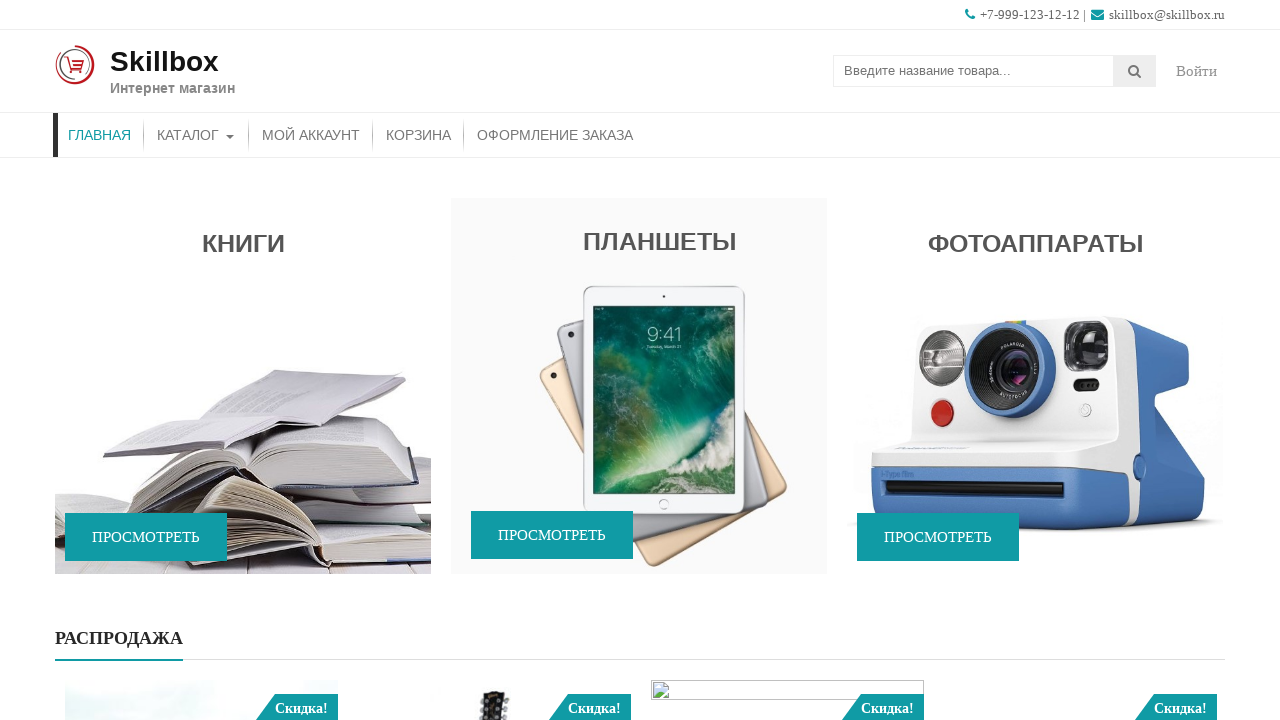

Clicked on Catalog menu at (196, 135) on xpath=//*[contains(@class, 'store-menu')]//*[.='Каталог']
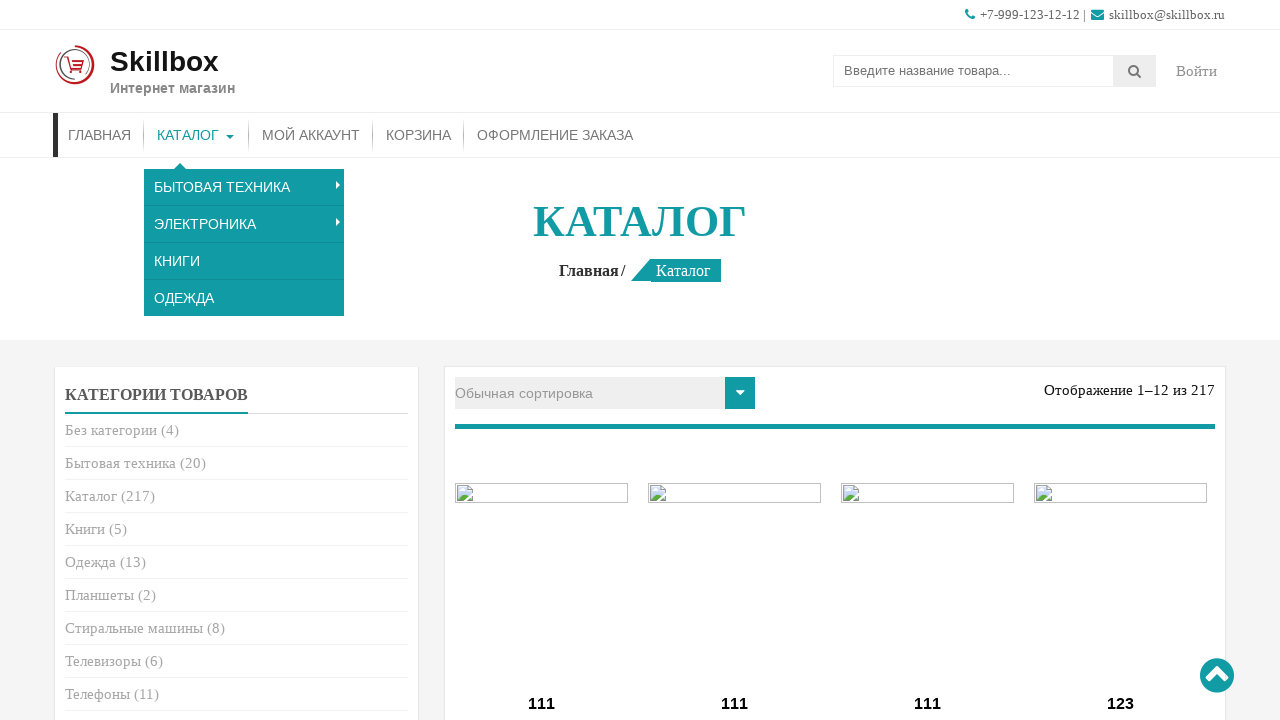

Clicked Add to Cart button on first product at (542, 361) on (//*[.= 'В корзину'])[1]
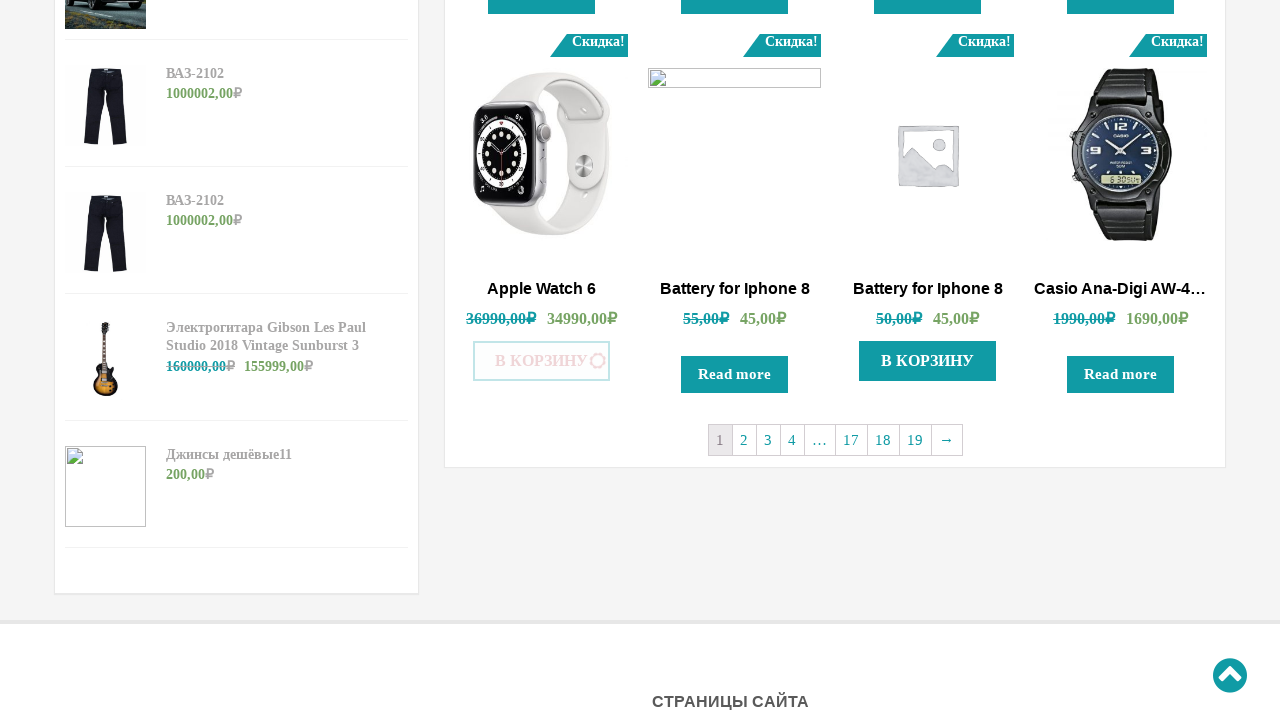

Clicked More/Details button to navigate to cart at (542, 361) on xpath=//*[.= 'Подробнее']
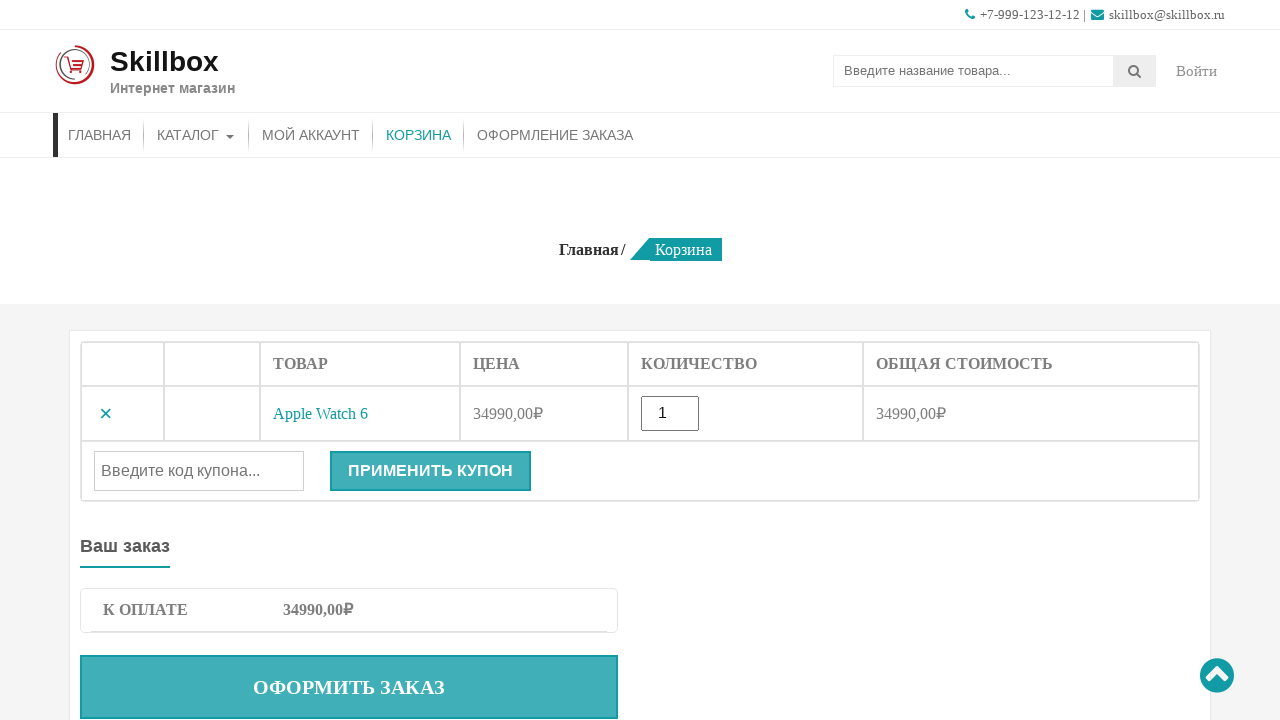

Clicked remove button to delete product from cart at (106, 414) on .remove
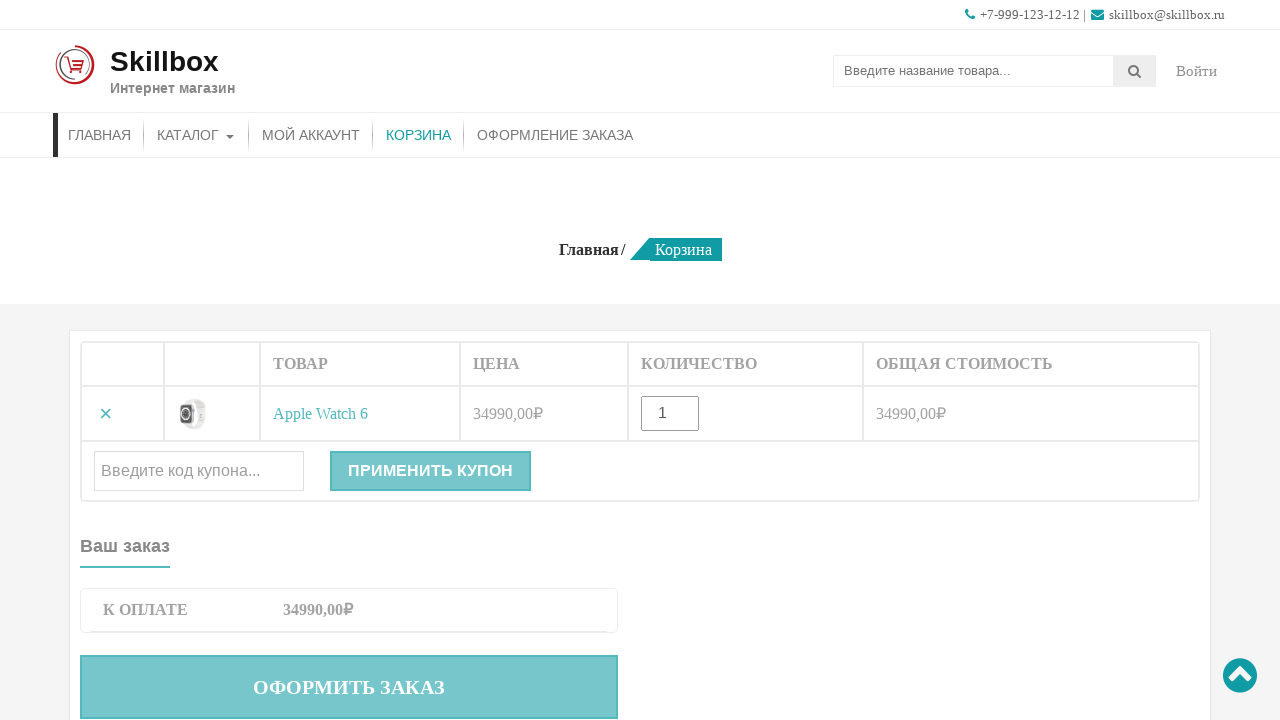

Back to Shop button loaded
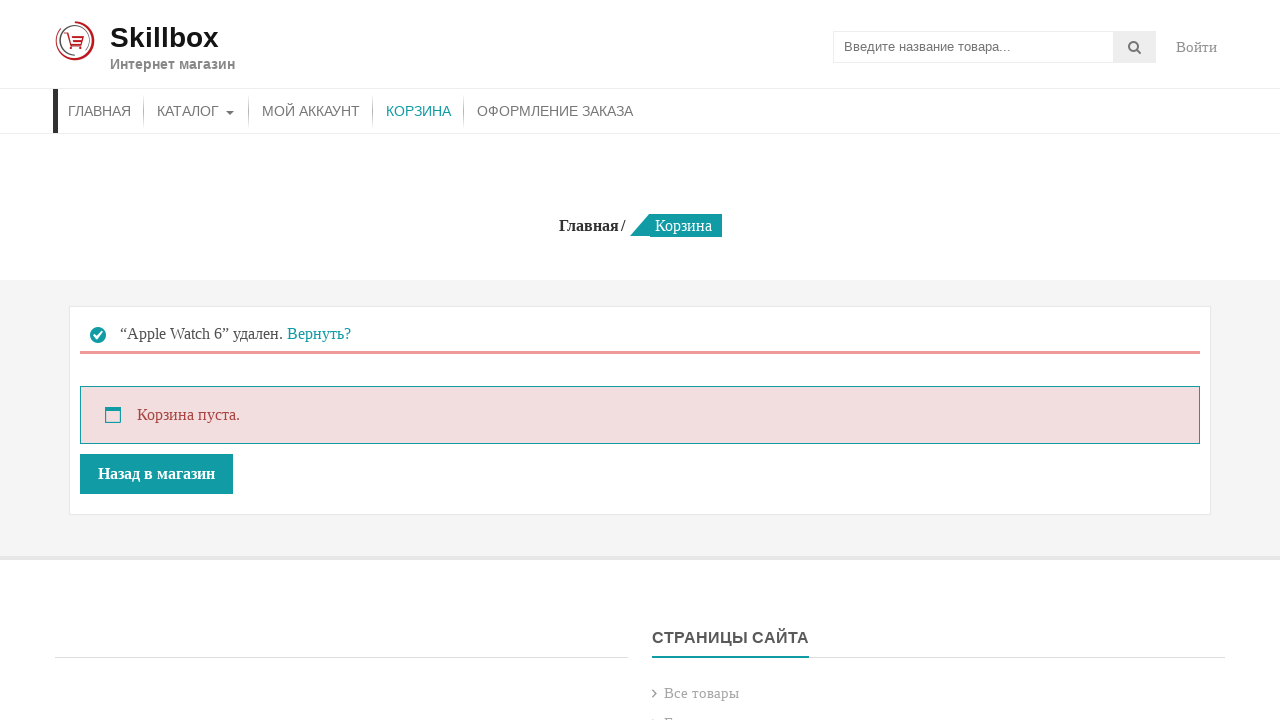

Clicked Back to Shop button to navigate to products page at (156, 498) on .wc-backward
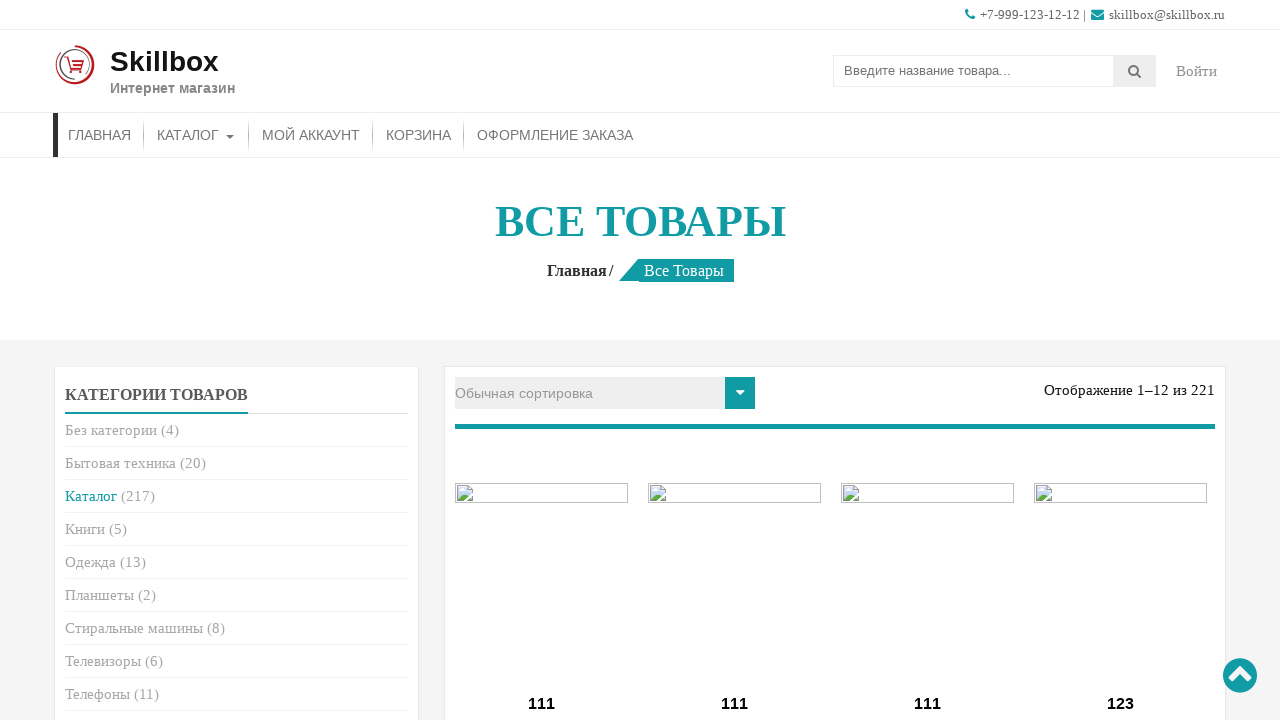

Verified products page title is displayed
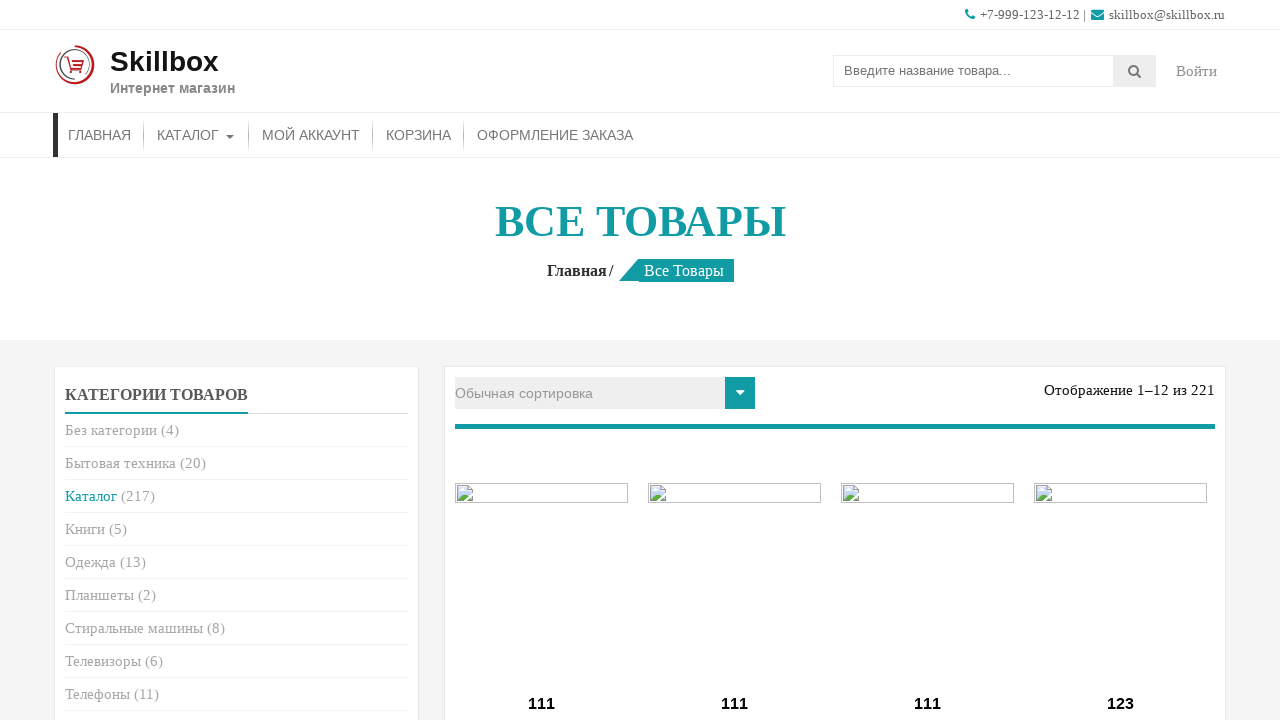

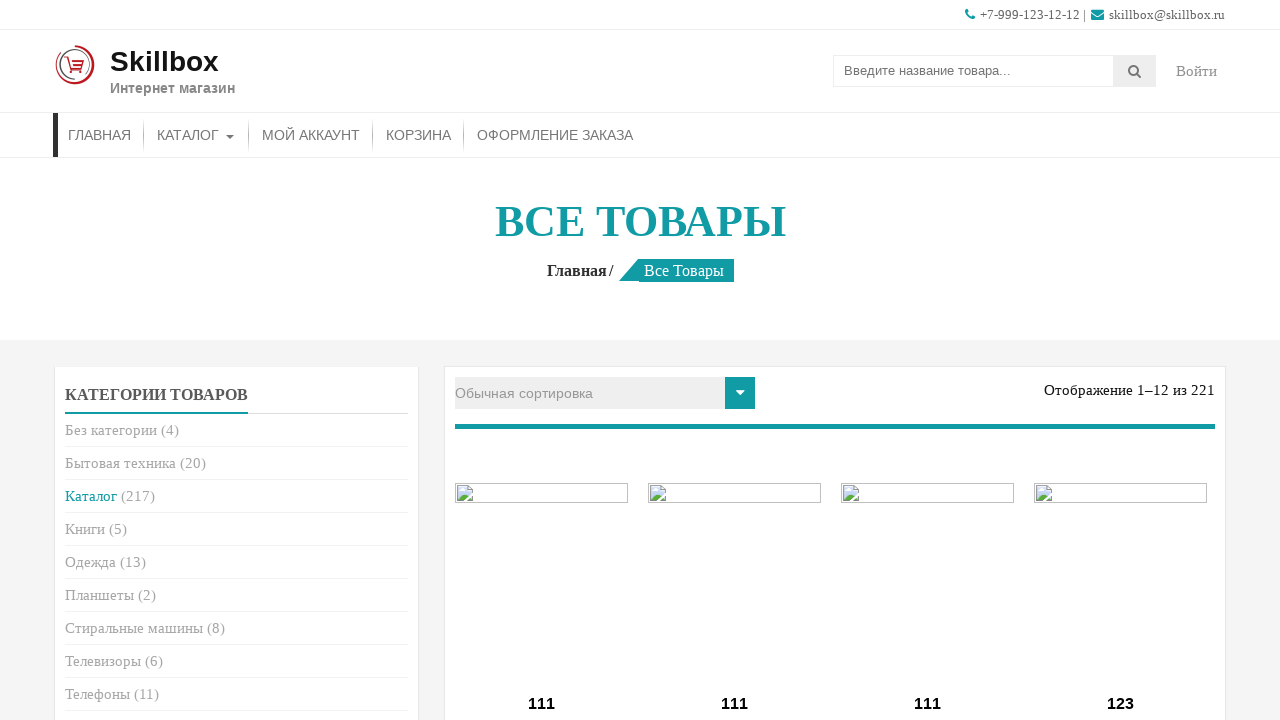